Tests Python.org search functionality by searching for "pycon" and verifying results are returned

Starting URL: http://www.python.org

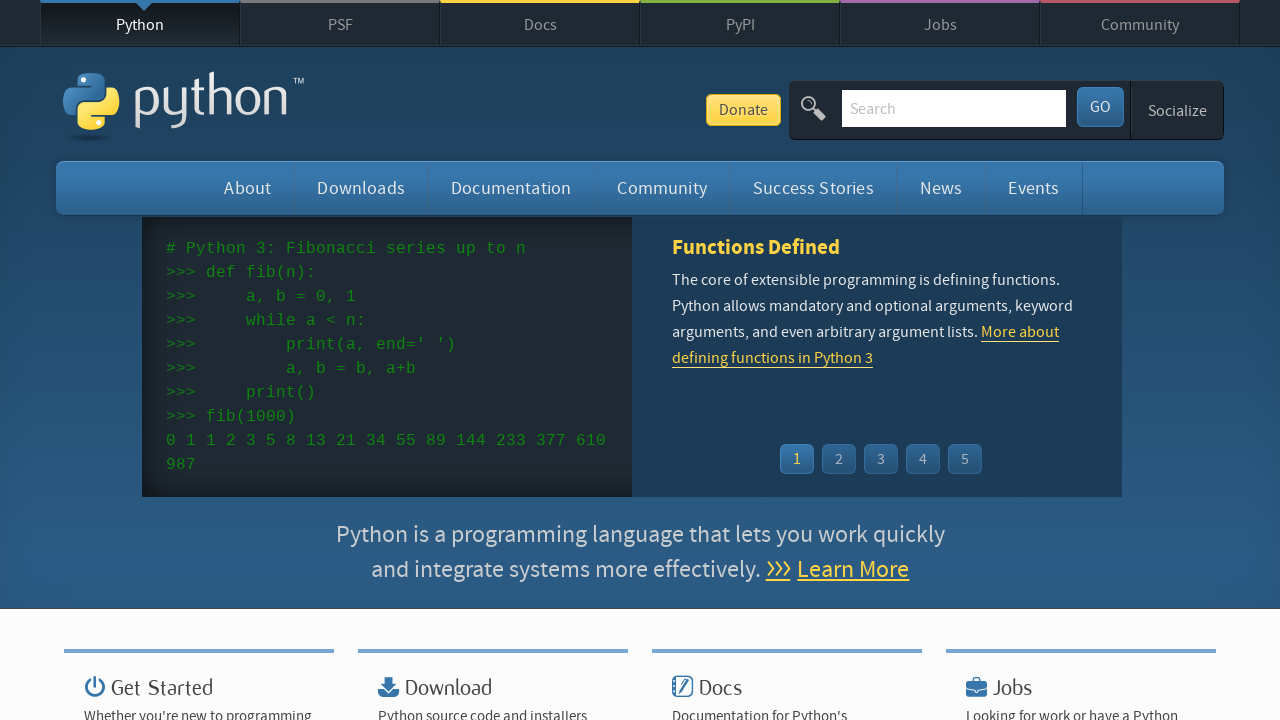

Located search input field
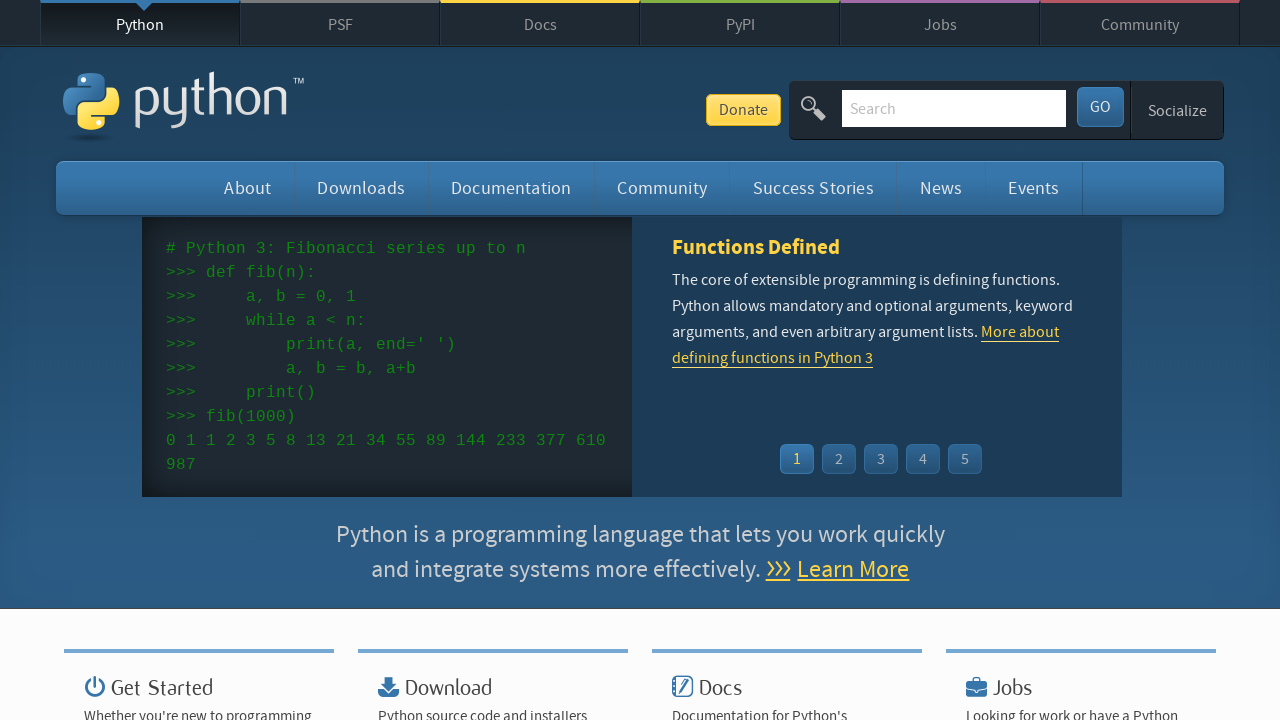

Cleared search input field on input[name='q']
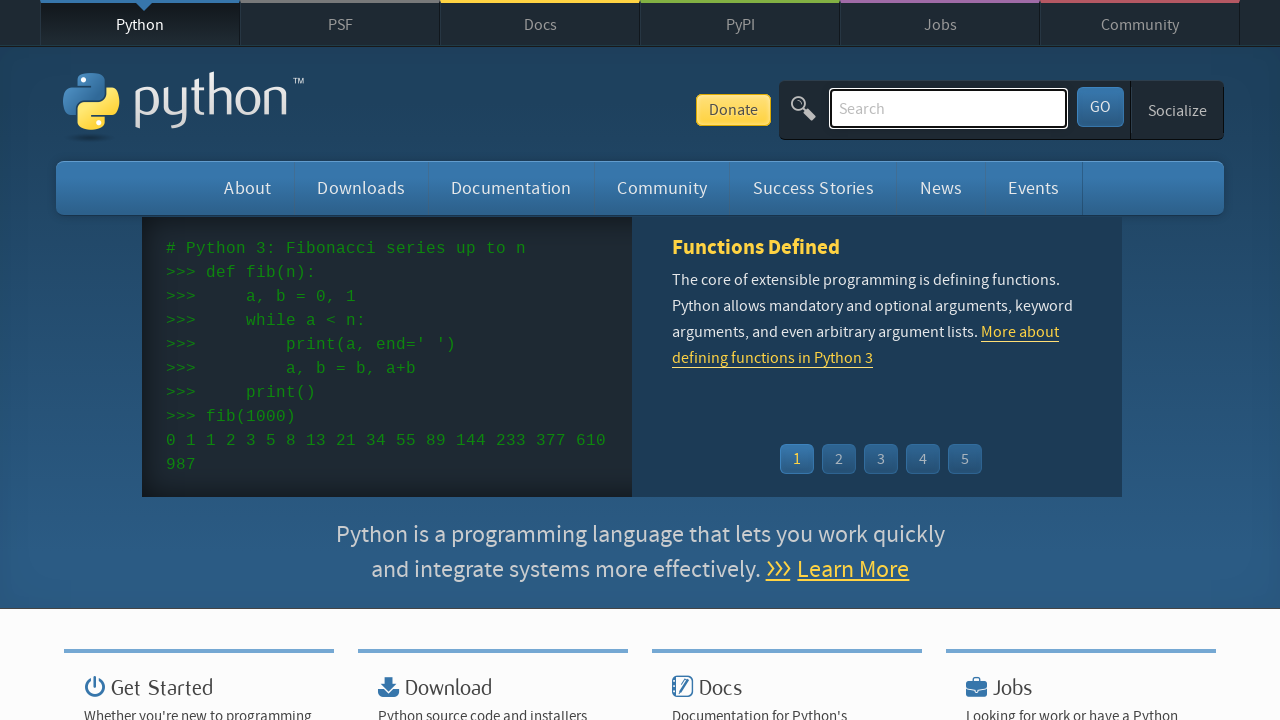

Filled search field with 'pycon' on input[name='q']
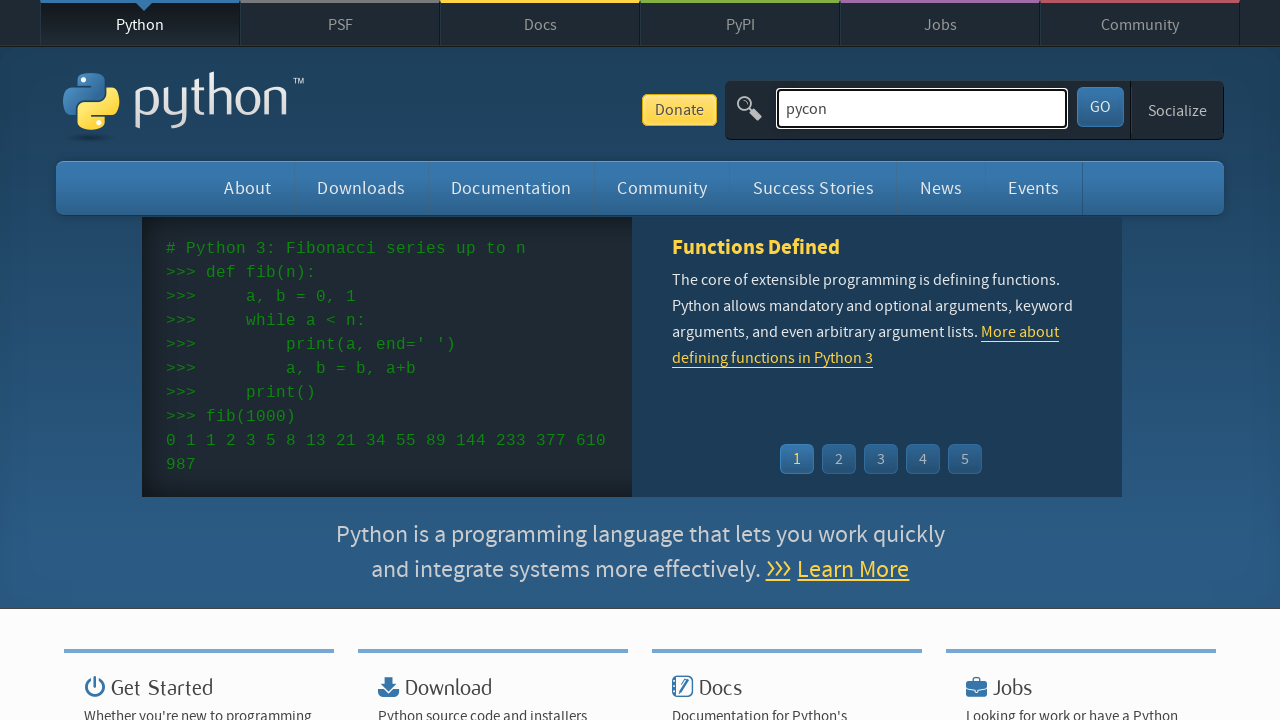

Pressed Enter to submit search on input[name='q']
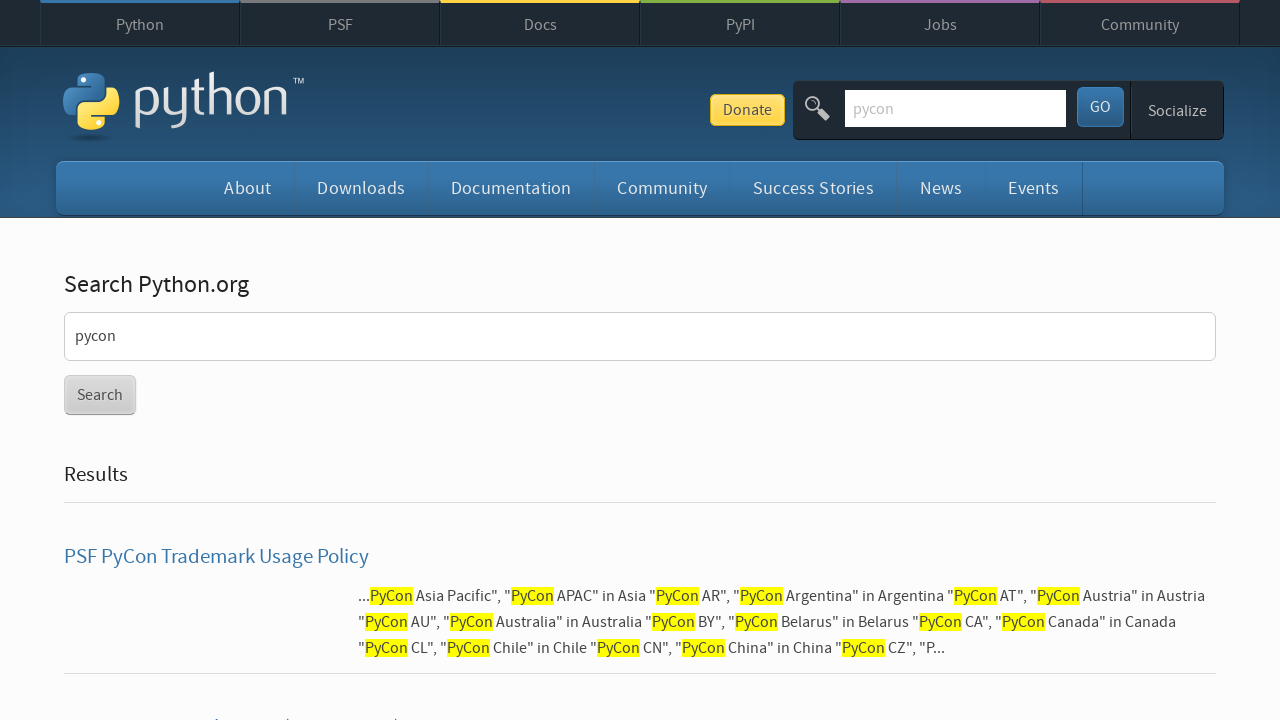

Waited for page to load (networkidle)
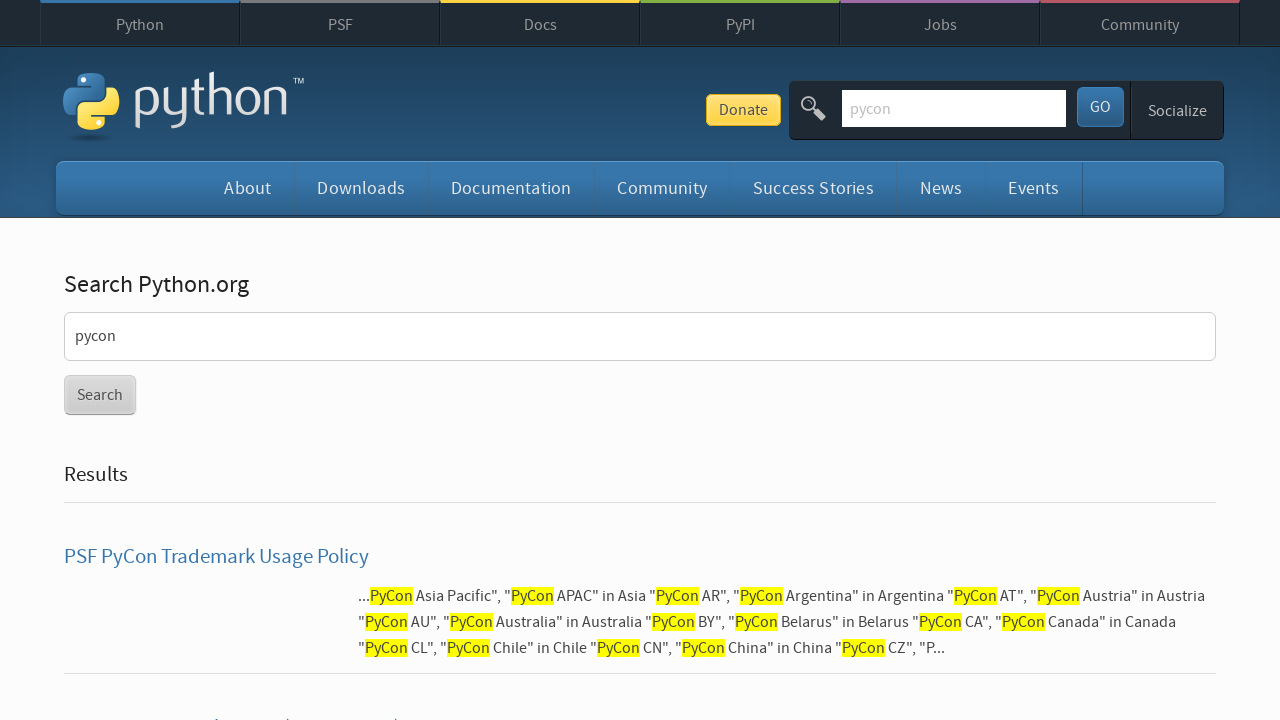

Verified that search results were returned (no 'No results found' message)
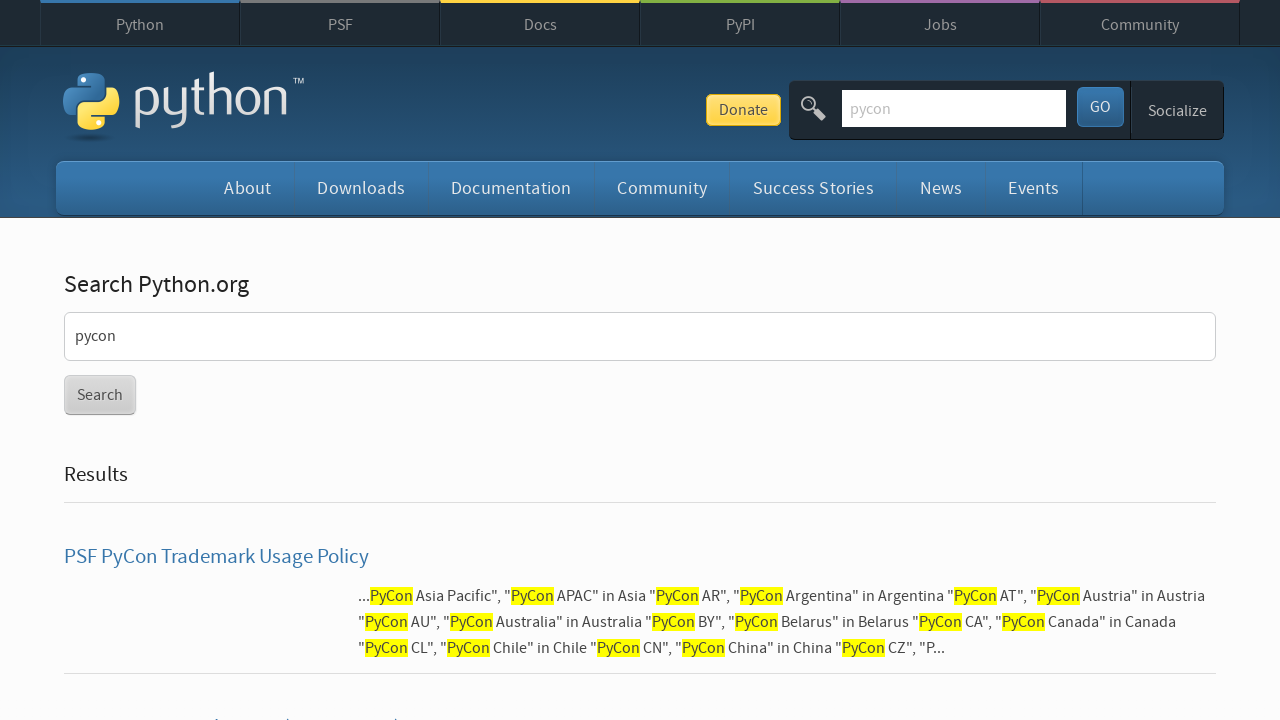

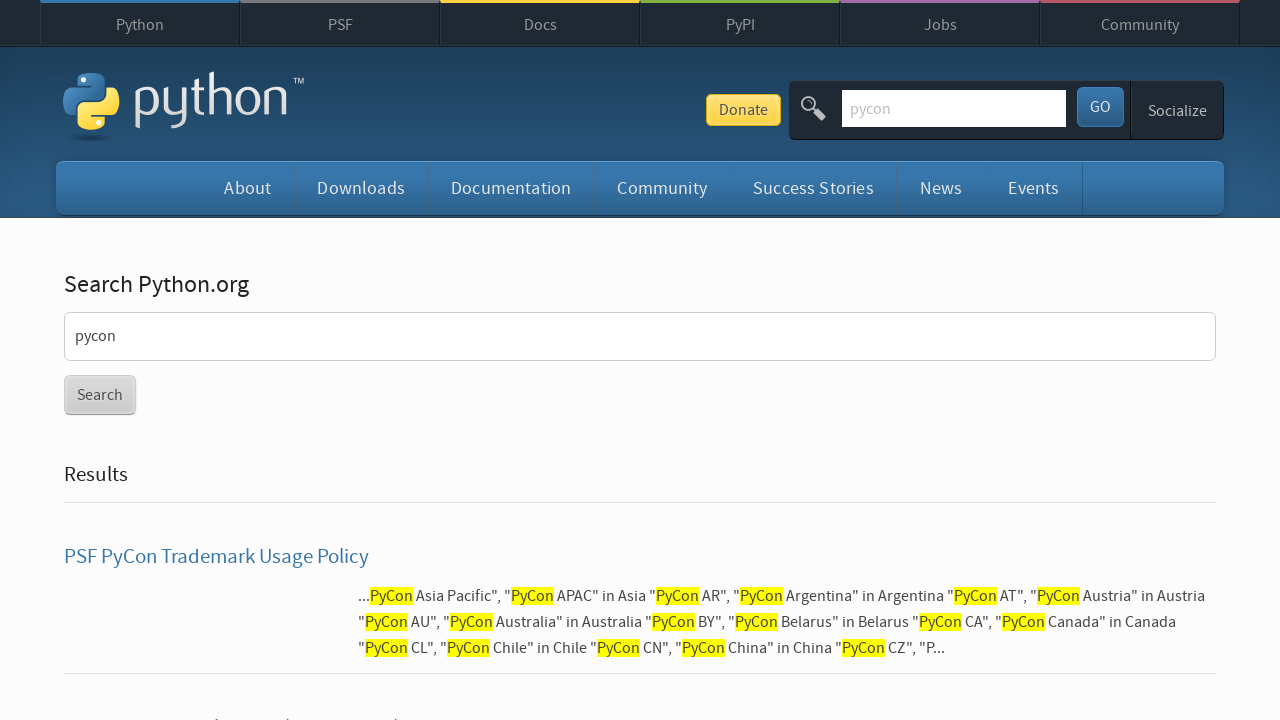